Tests pressing the tab key without targeting a specific element first, using keyboard action, and verifies the page displays the correct key press result.

Starting URL: http://the-internet.herokuapp.com/key_presses

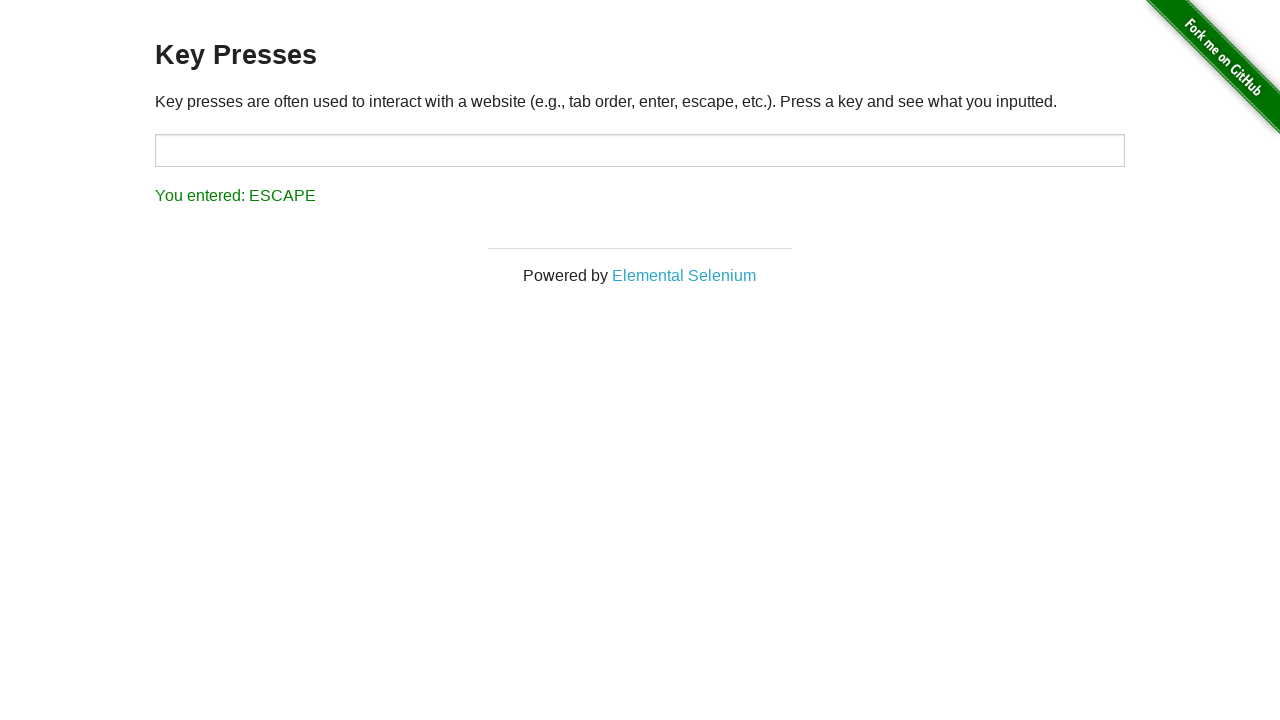

Pressed Tab key without targeting specific element
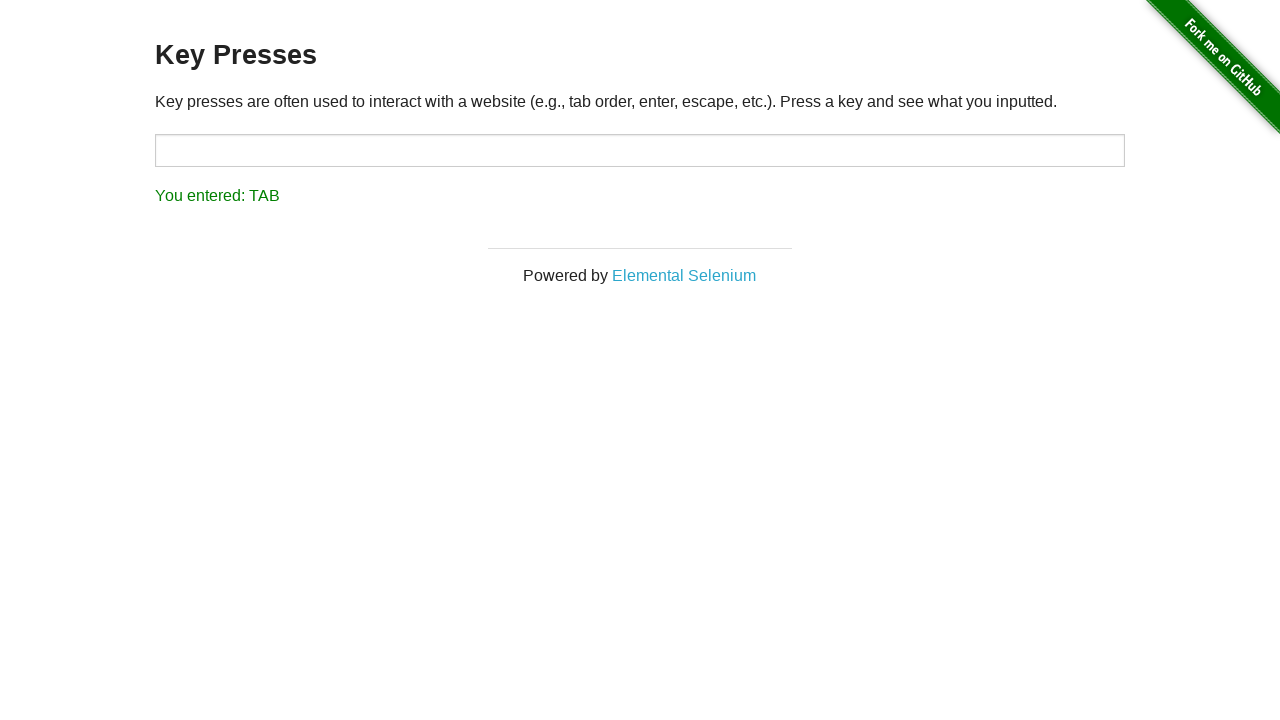

Result element loaded after Tab key press
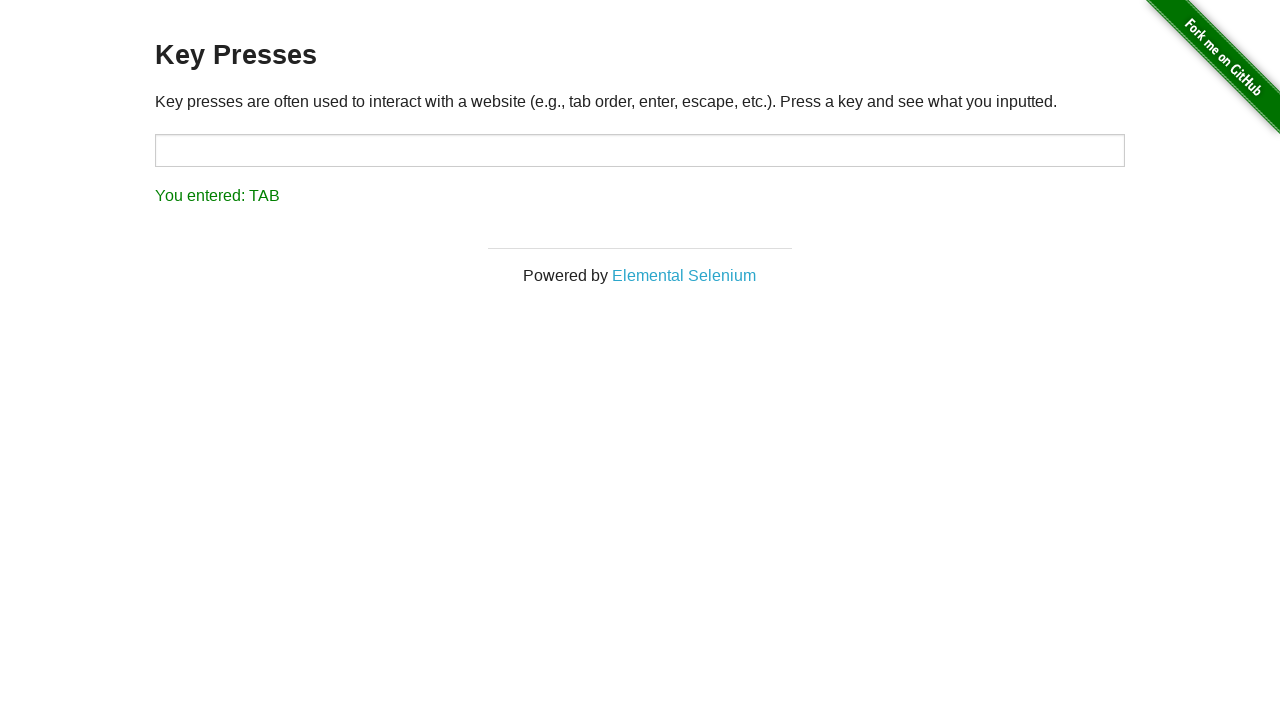

Retrieved result text from page
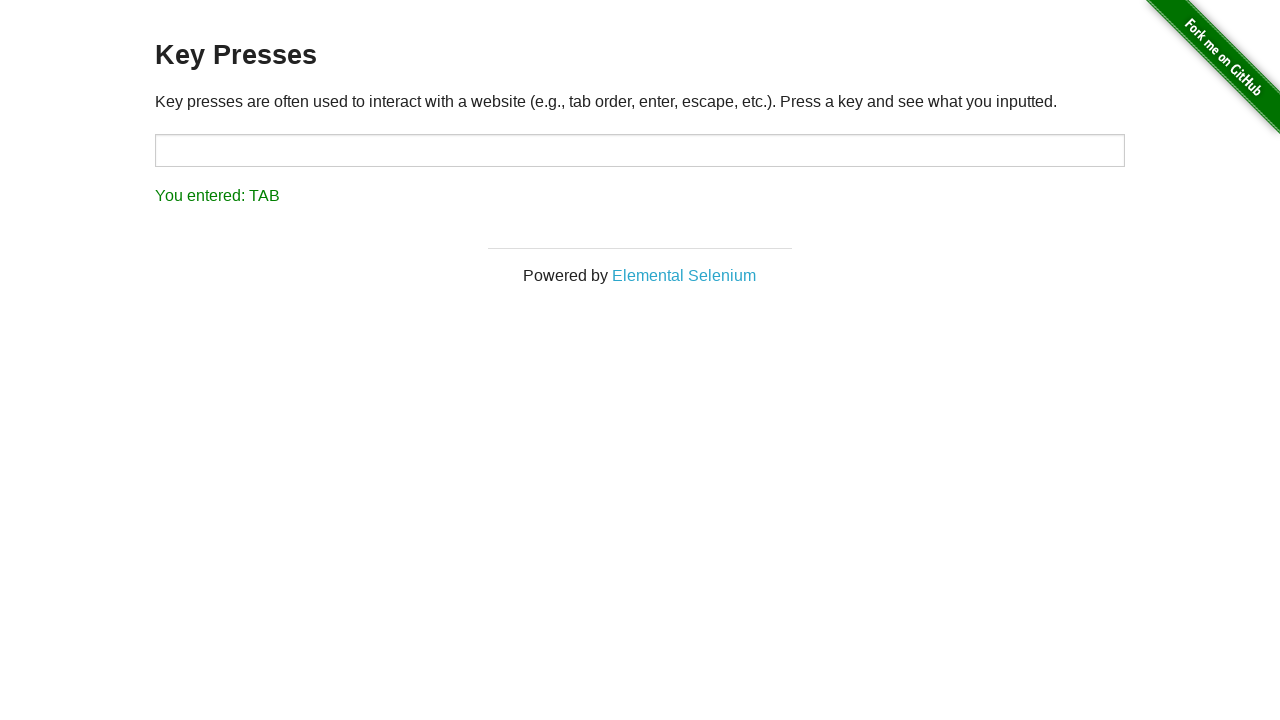

Verified page displays correct key press result: 'You entered: TAB'
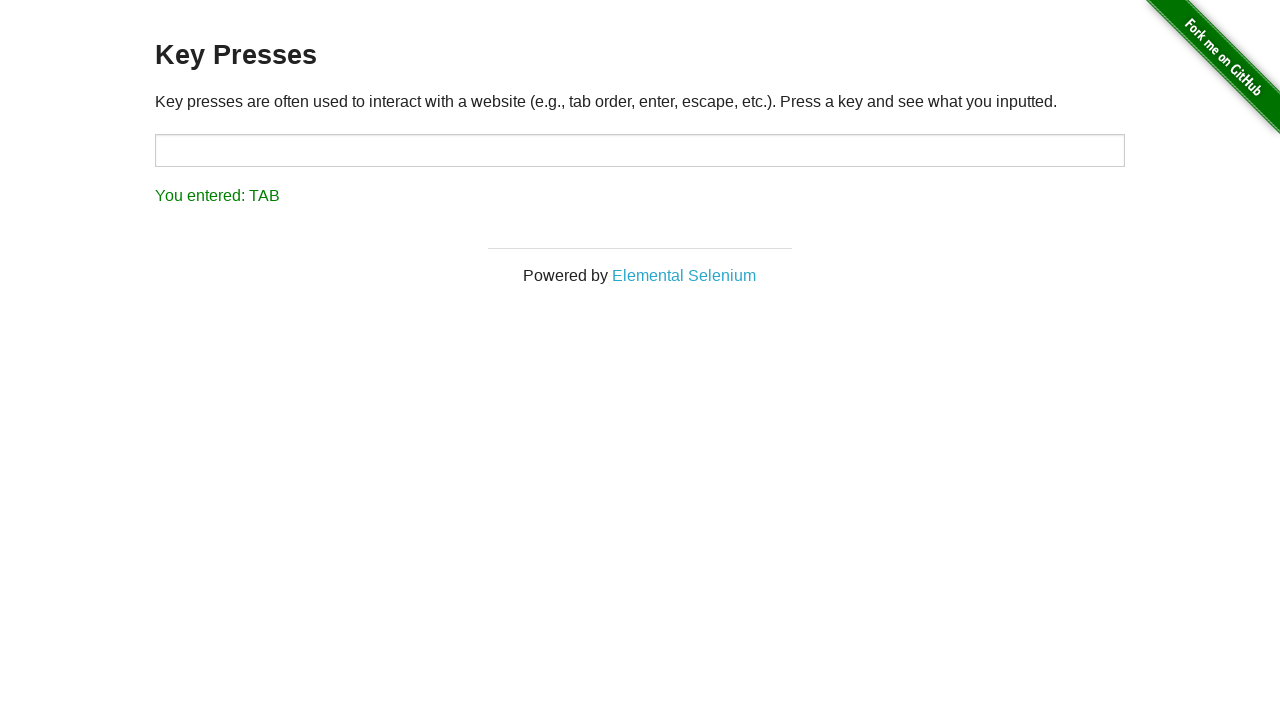

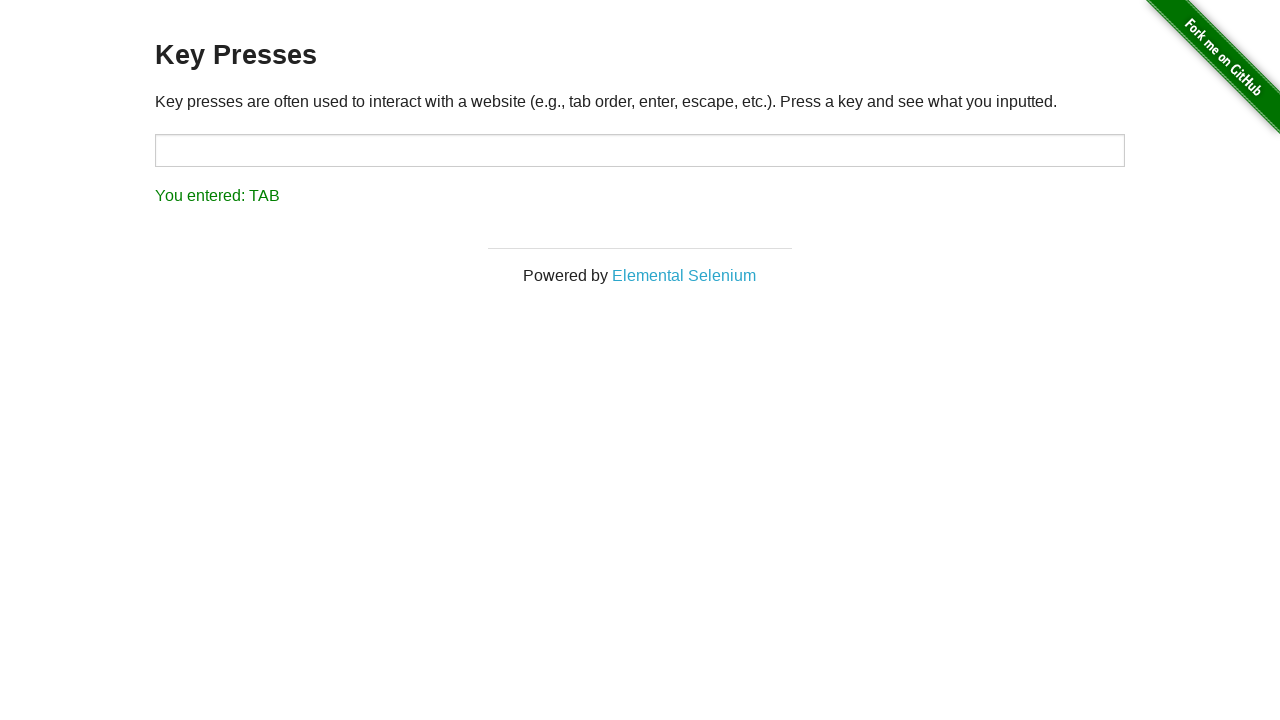